Tests page load delay handling by navigating to a testing playground, clicking on the "Load Delay" link, and then clicking a button that appears after a delay.

Starting URL: http://uitestingplayground.com/

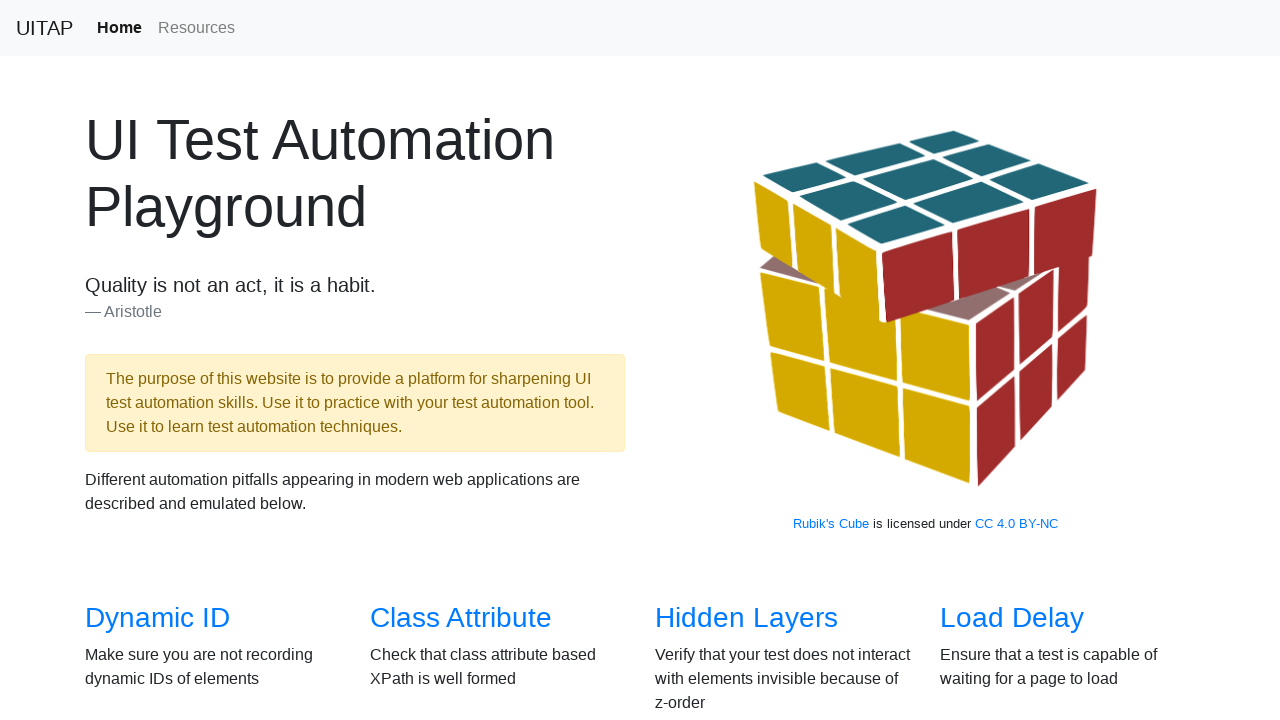

Clicked on the 'Load Delay' link at (1012, 618) on xpath=//a[text()='Load Delay']
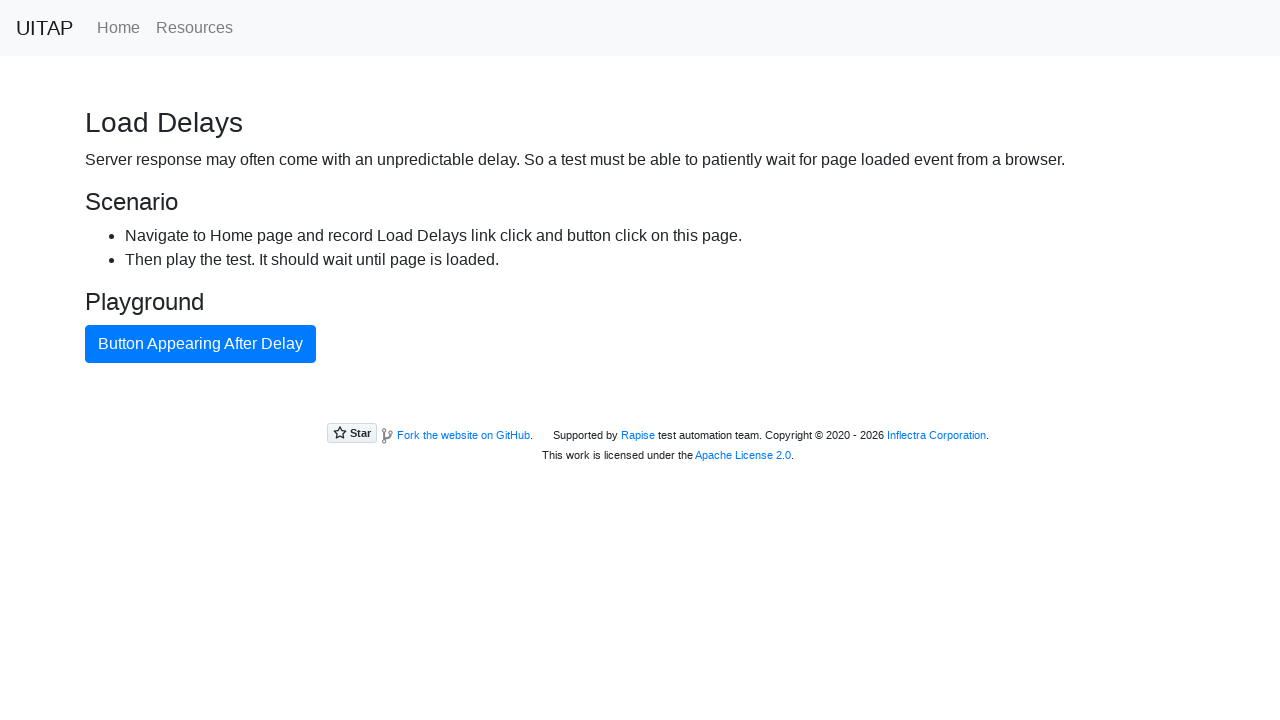

Clicked the button that appeared after delay at (200, 344) on xpath=//button[text()='Button Appearing After Delay']
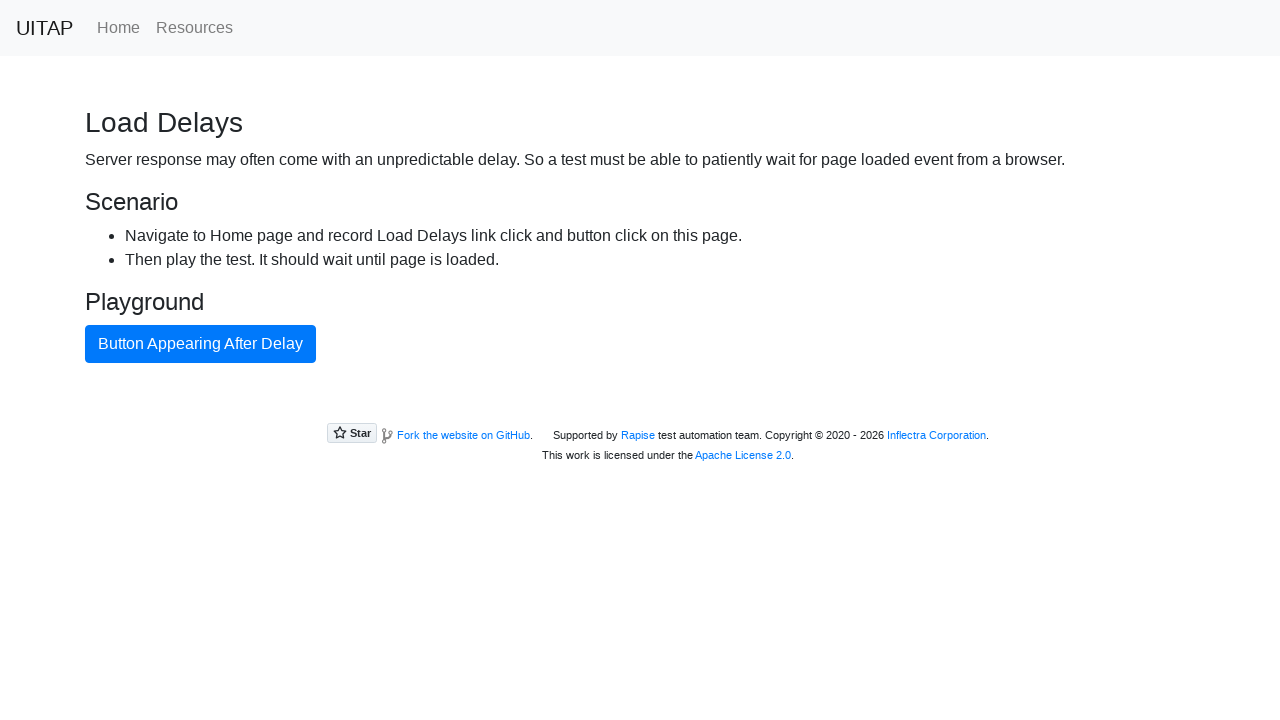

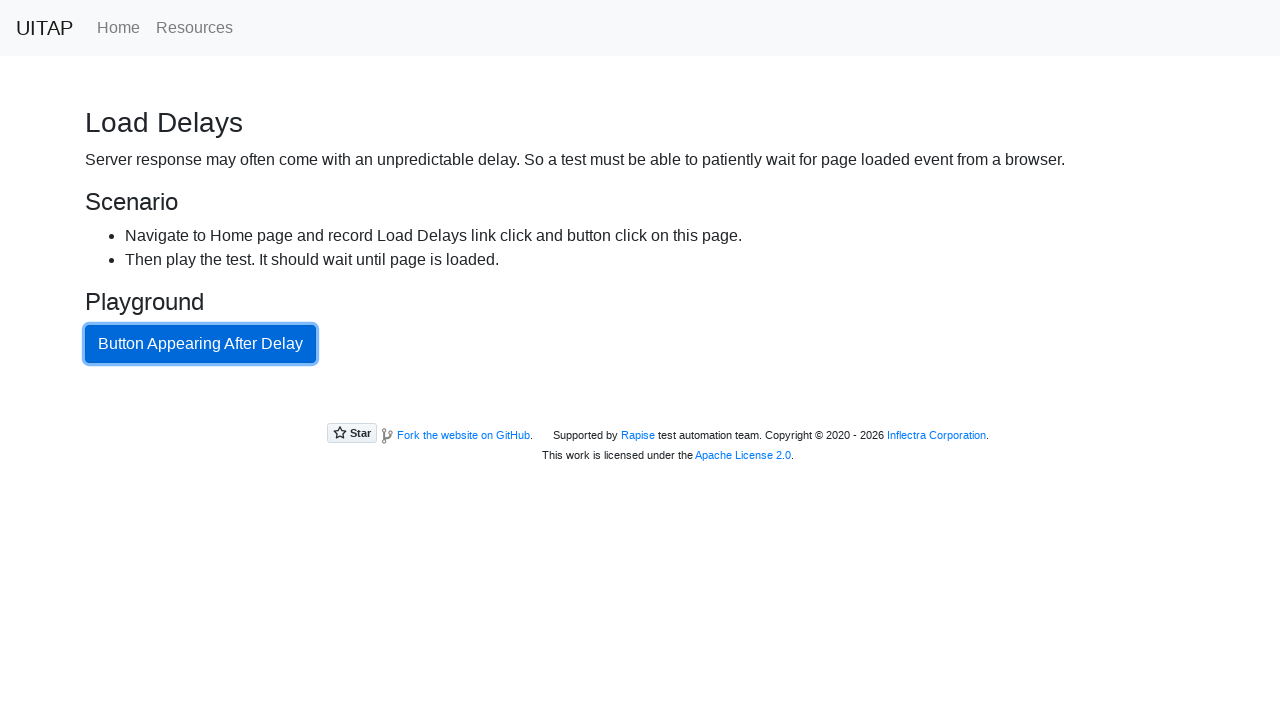